Tests dropdown selection functionality by selecting options from a dropdown element using both visible text and index methods on an automation practice page.

Starting URL: https://rahulshettyacademy.com/AutomationPractice/

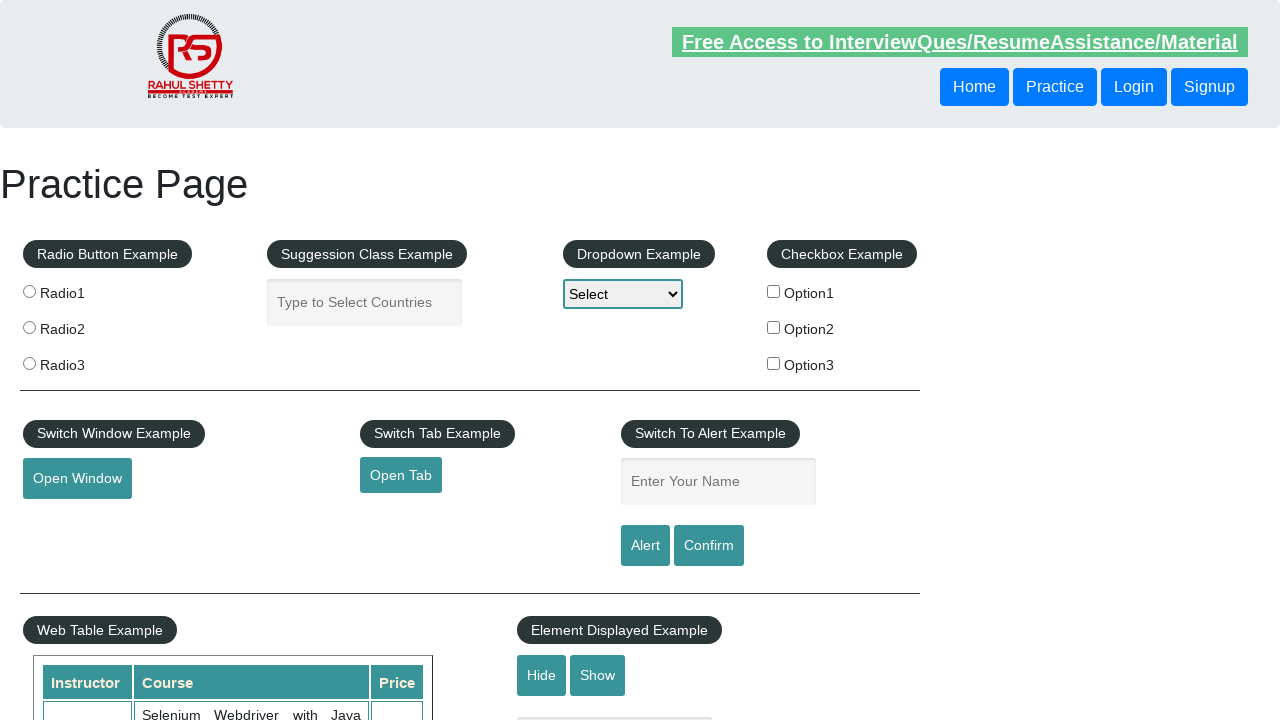

Dropdown element is visible
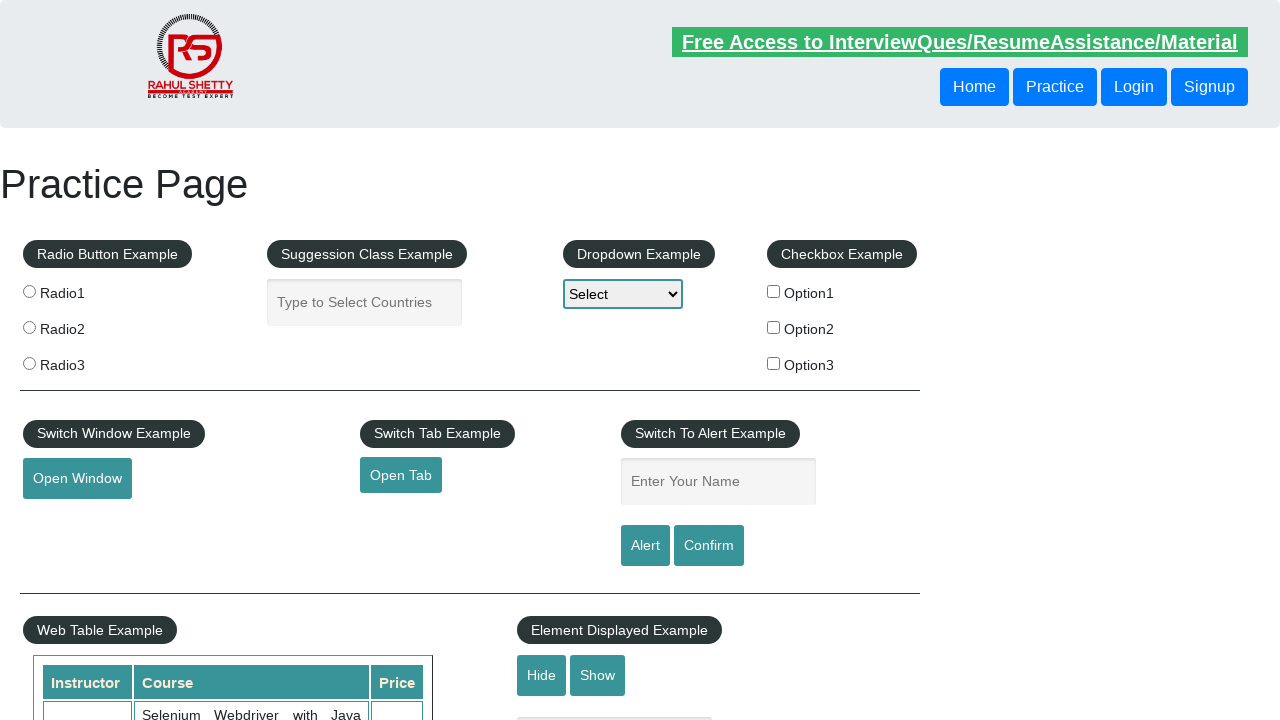

Selected 'Option3' from dropdown using visible text on #dropdown-class-example
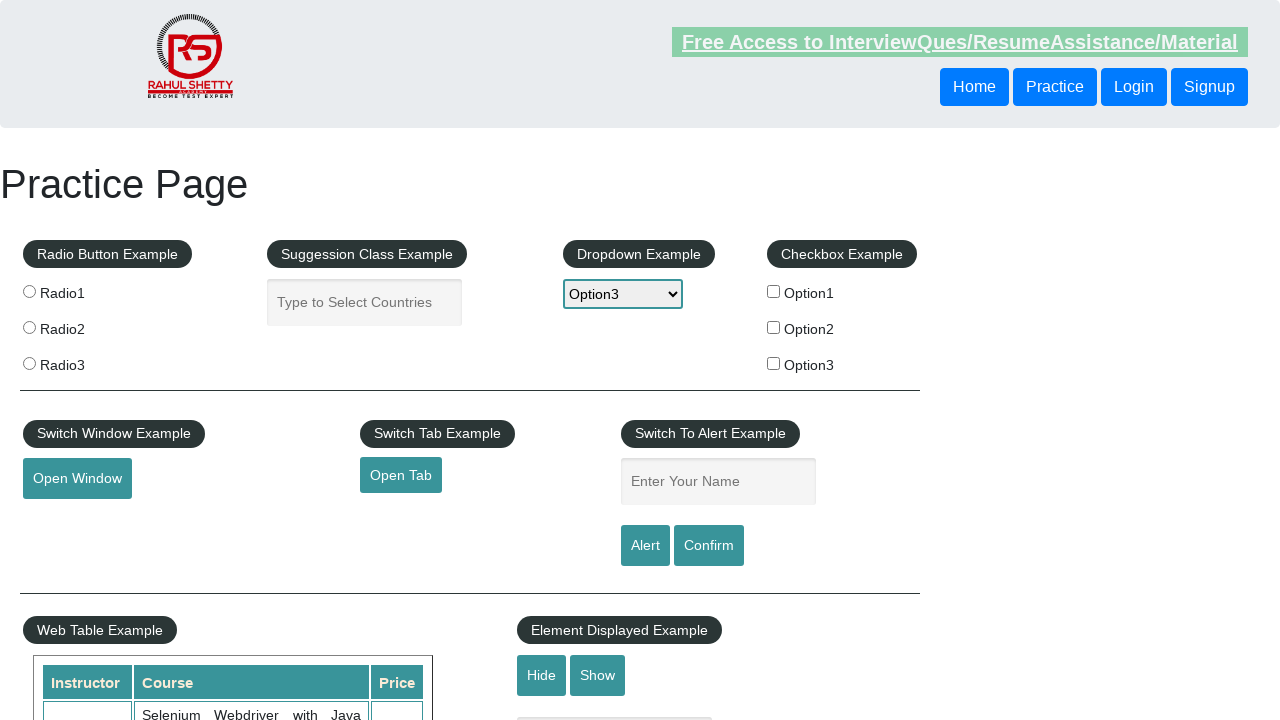

Selected dropdown option at index 2 on #dropdown-class-example
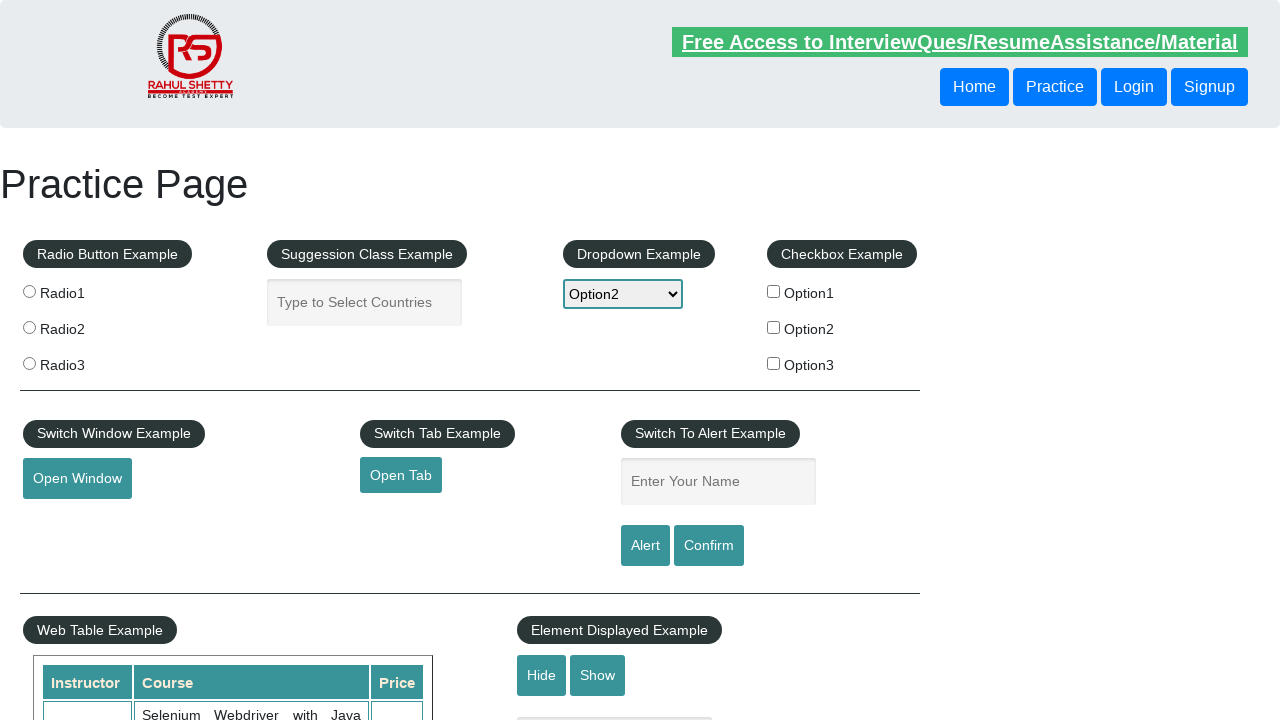

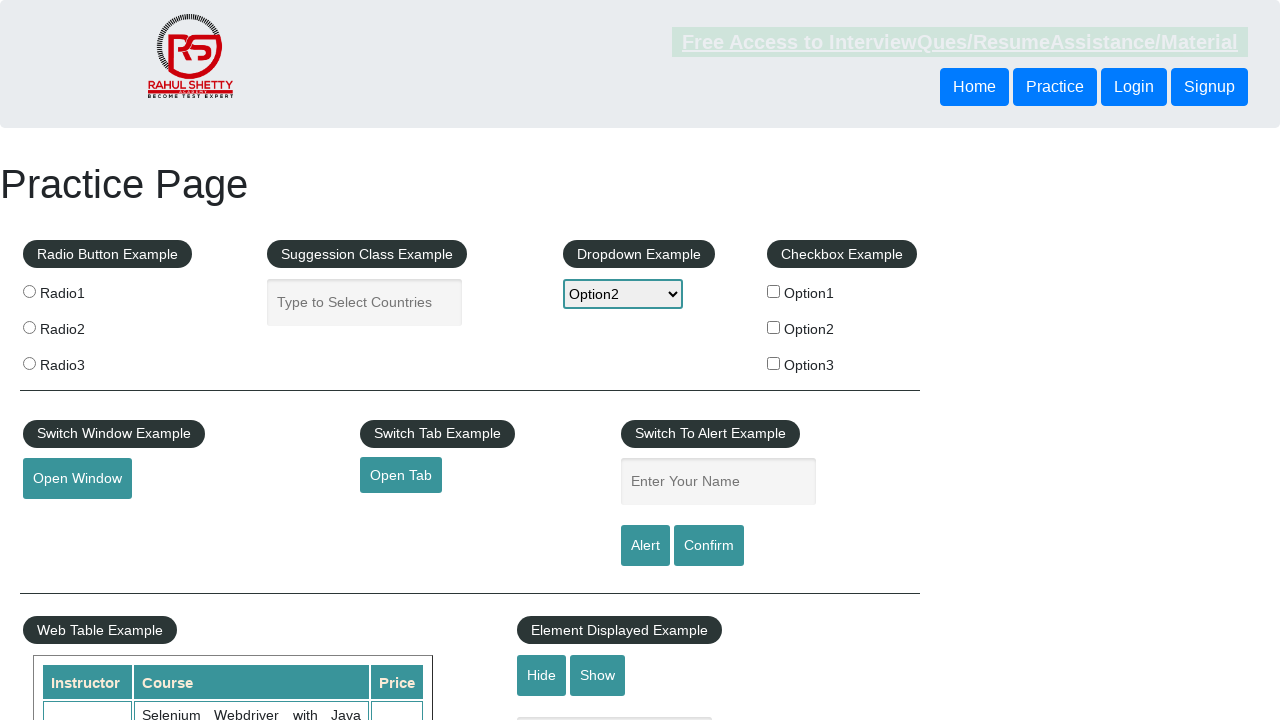